Tests JavaScript confirmation alert handling by clicking a button to trigger the alert and then dismissing it

Starting URL: https://the-internet.herokuapp.com/javascript_alerts

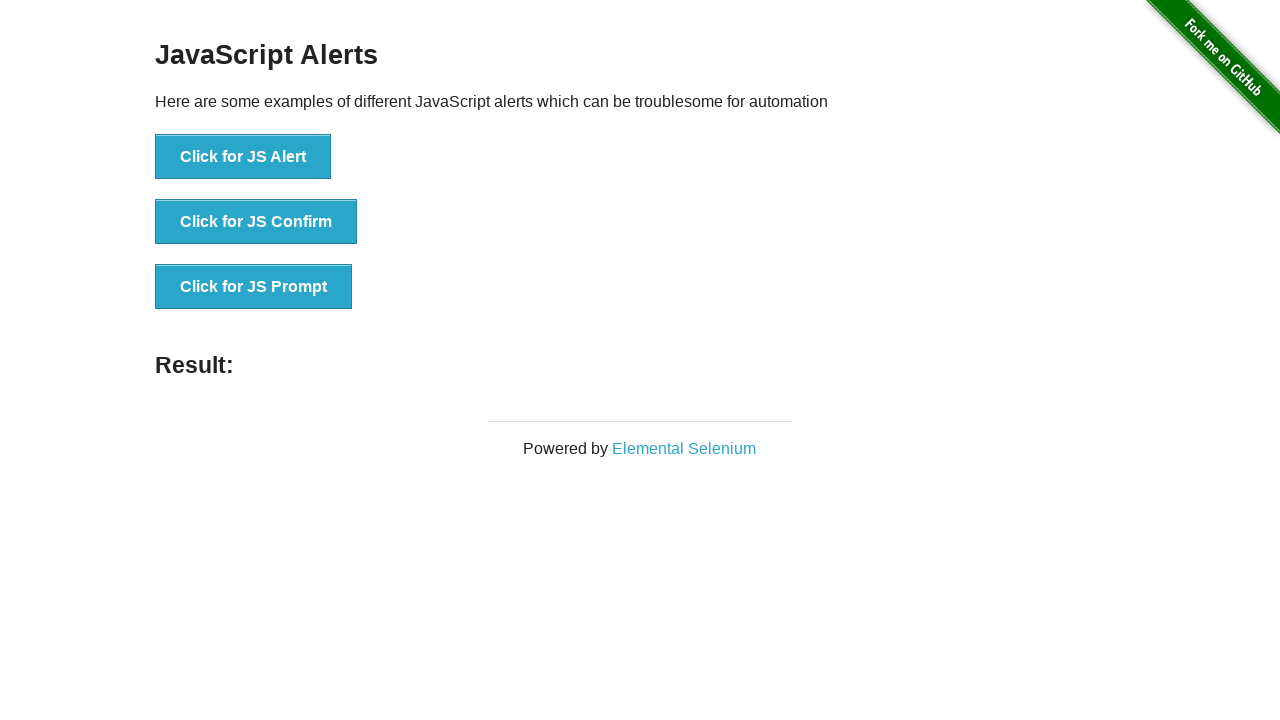

Set up dialog handler to dismiss confirmation alerts
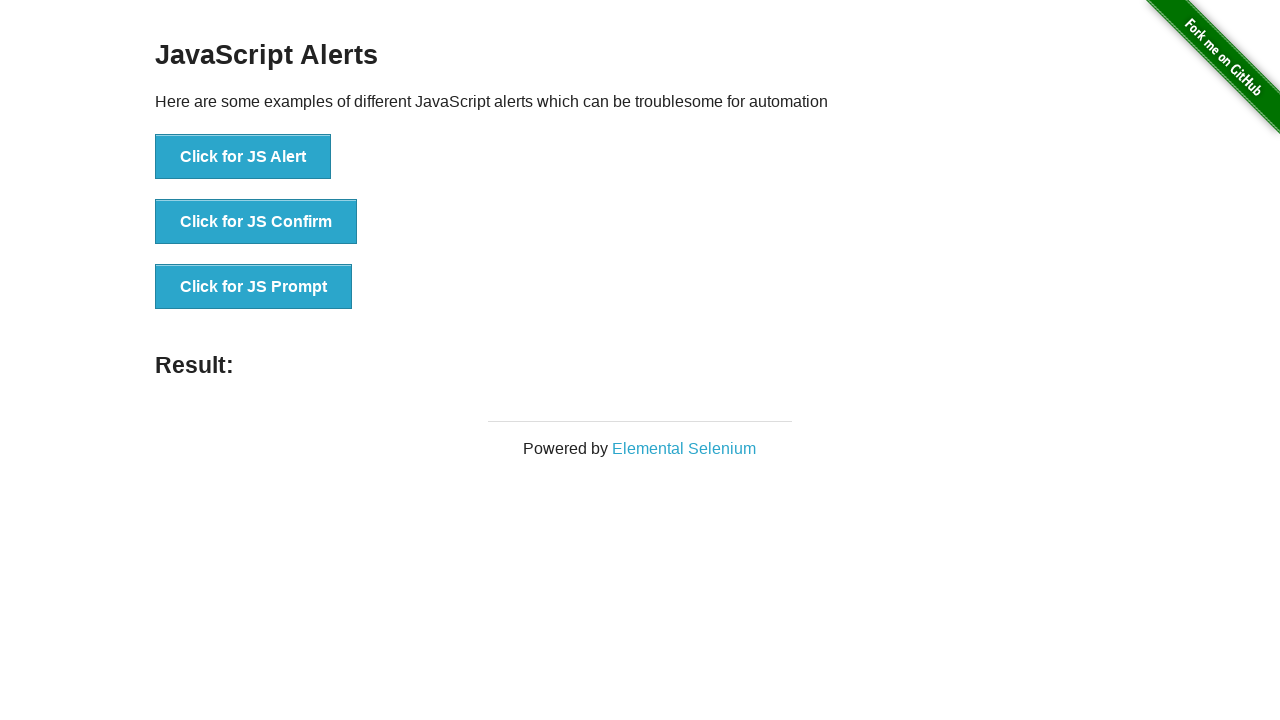

Clicked the 'Click for JS Confirm' button to trigger confirmation alert at (256, 222) on button:has-text('Click for JS Confirm')
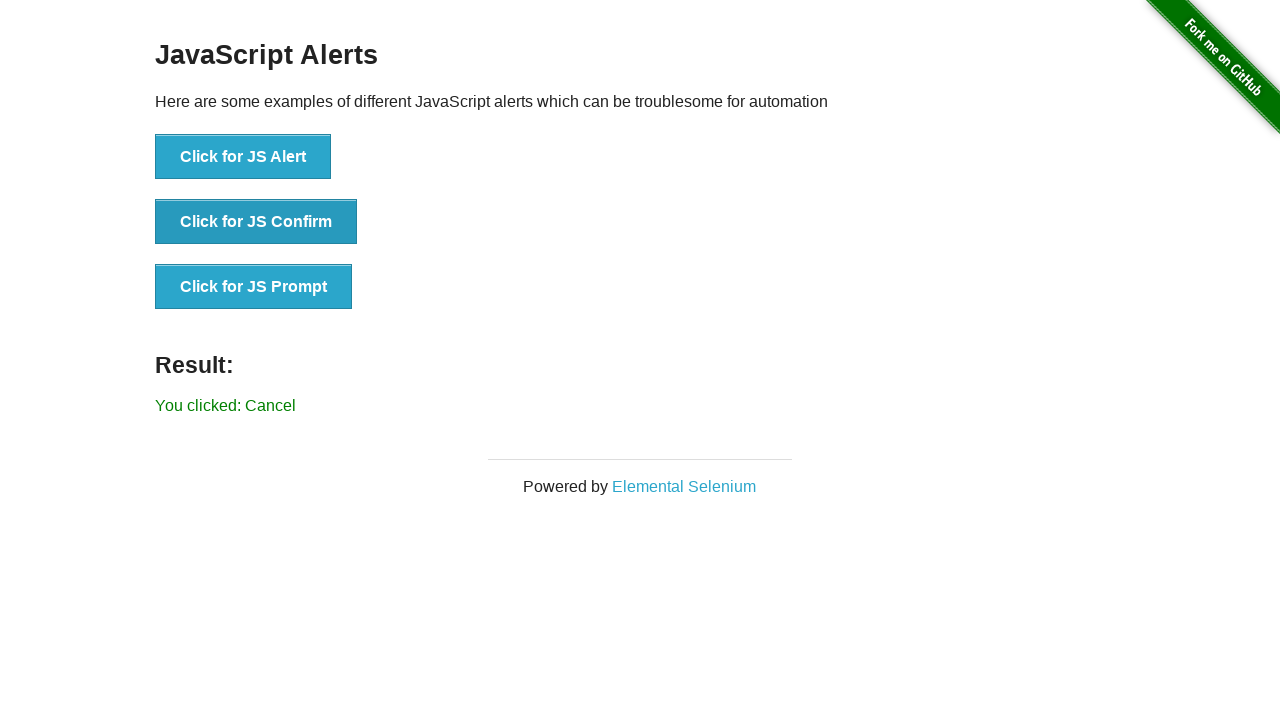

Result element loaded after dismissing confirmation alert
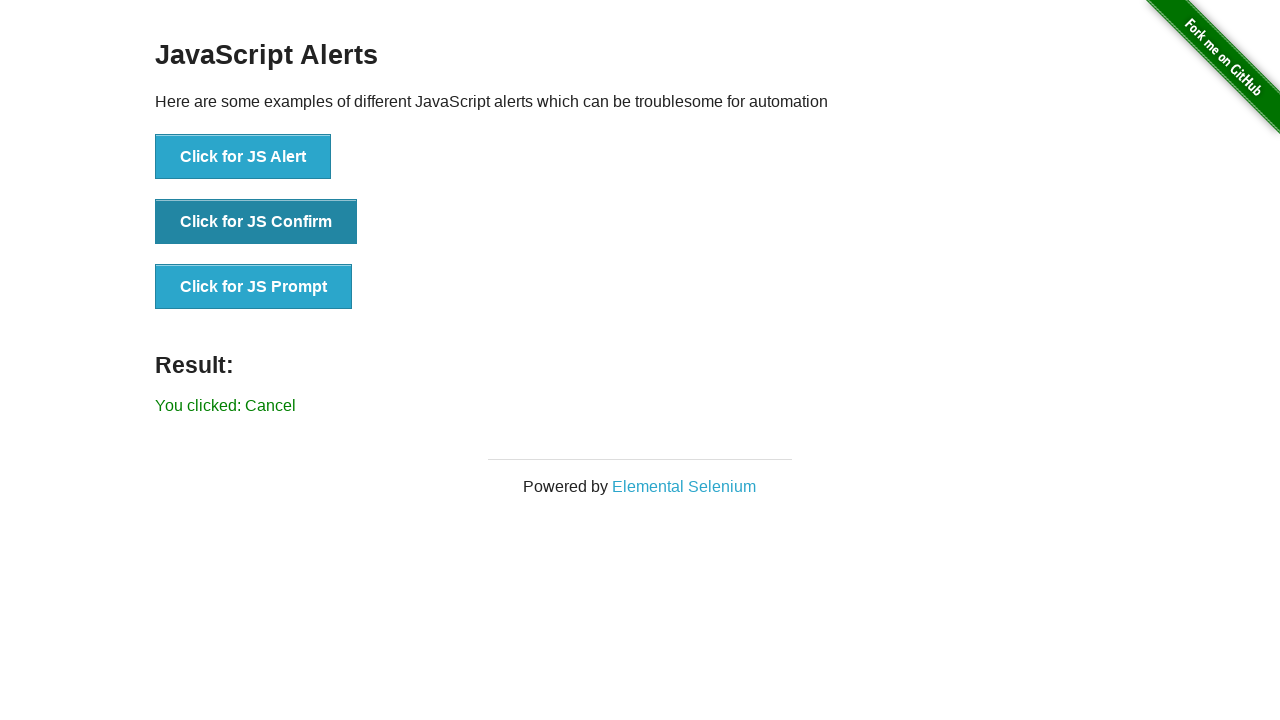

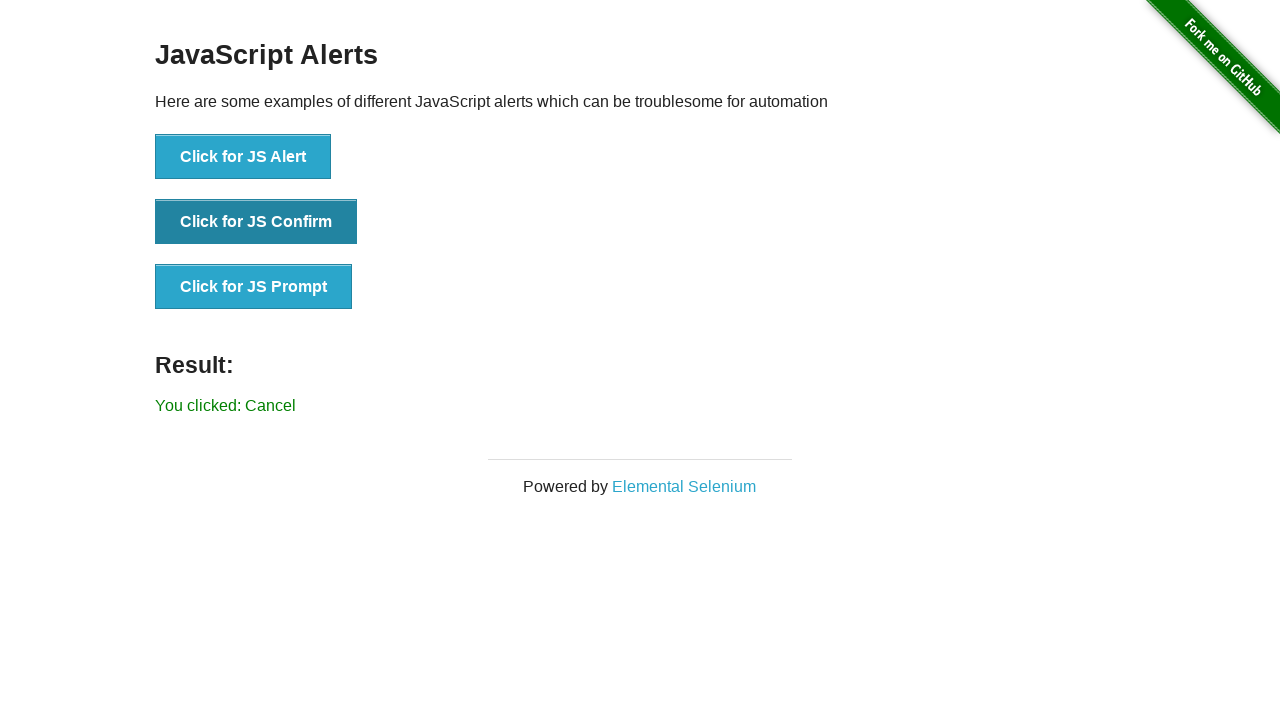